Tests a Todo page by adding a task, verifying it was added, editing the task via a dialog prompt, verifying the update, and then deleting the task with confirmation.

Starting URL: https://material.playwrightvn.com/

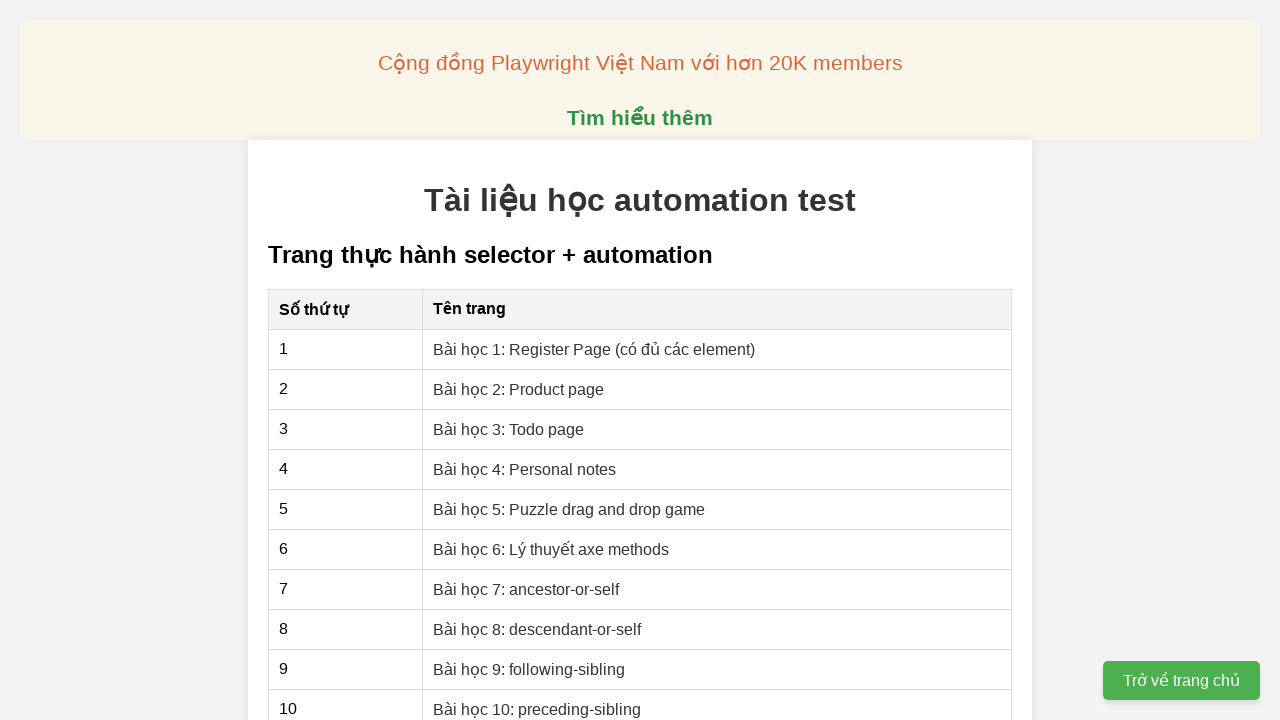

Clicked on Todo page lesson link at (509, 429) on xpath=//a[contains(text(),'Bài học 3: Todo page')]
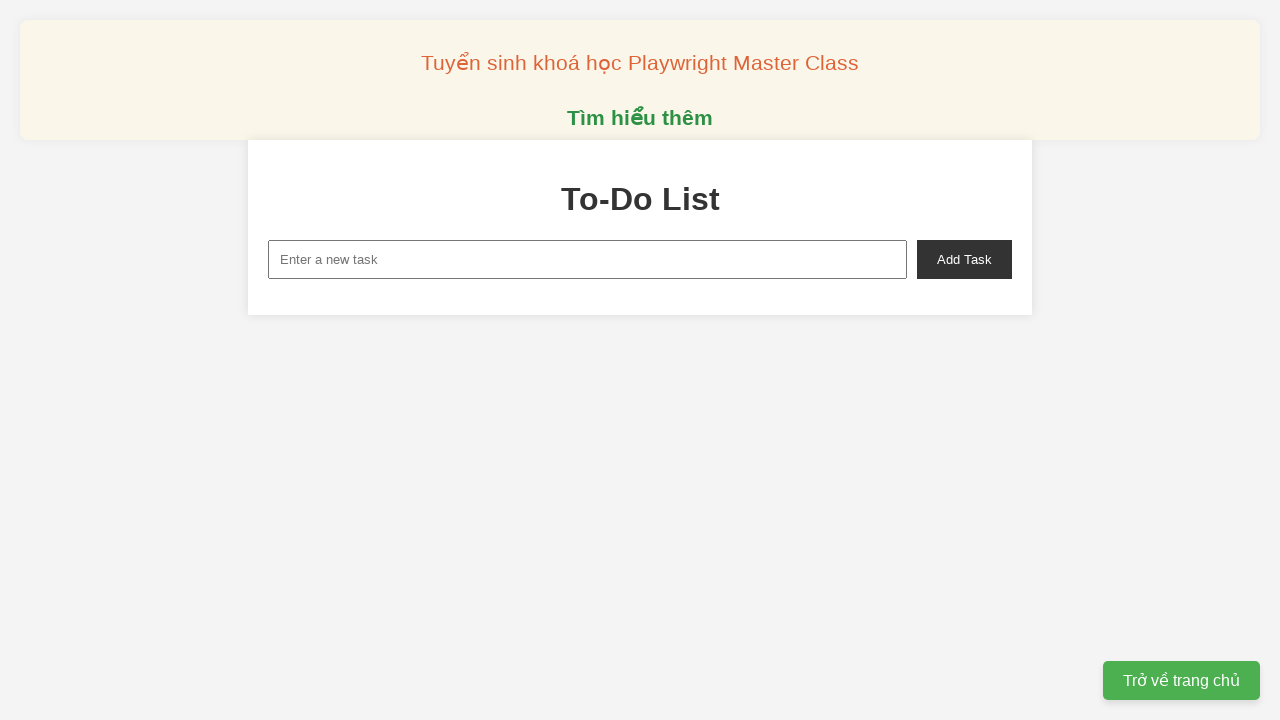

Filled new task input with test text on xpath=//input[@id='new-task']
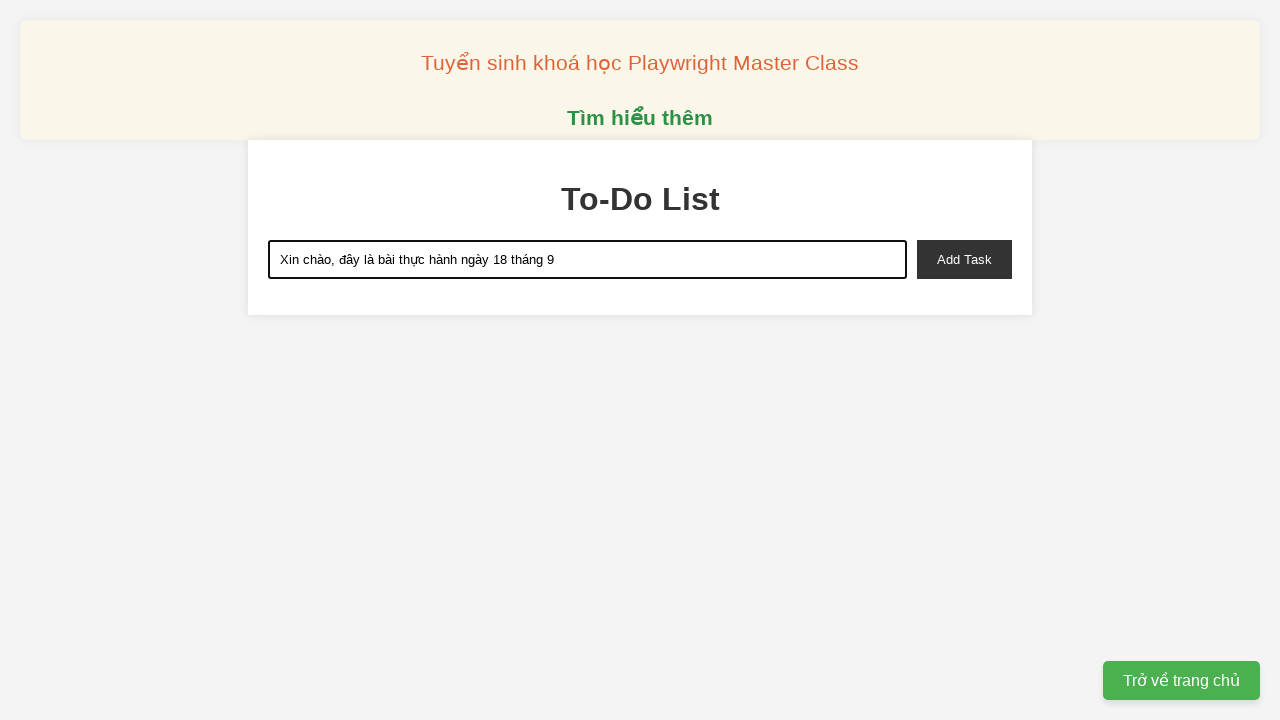

Clicked add task button at (964, 259) on xpath=//button[@id='add-task']
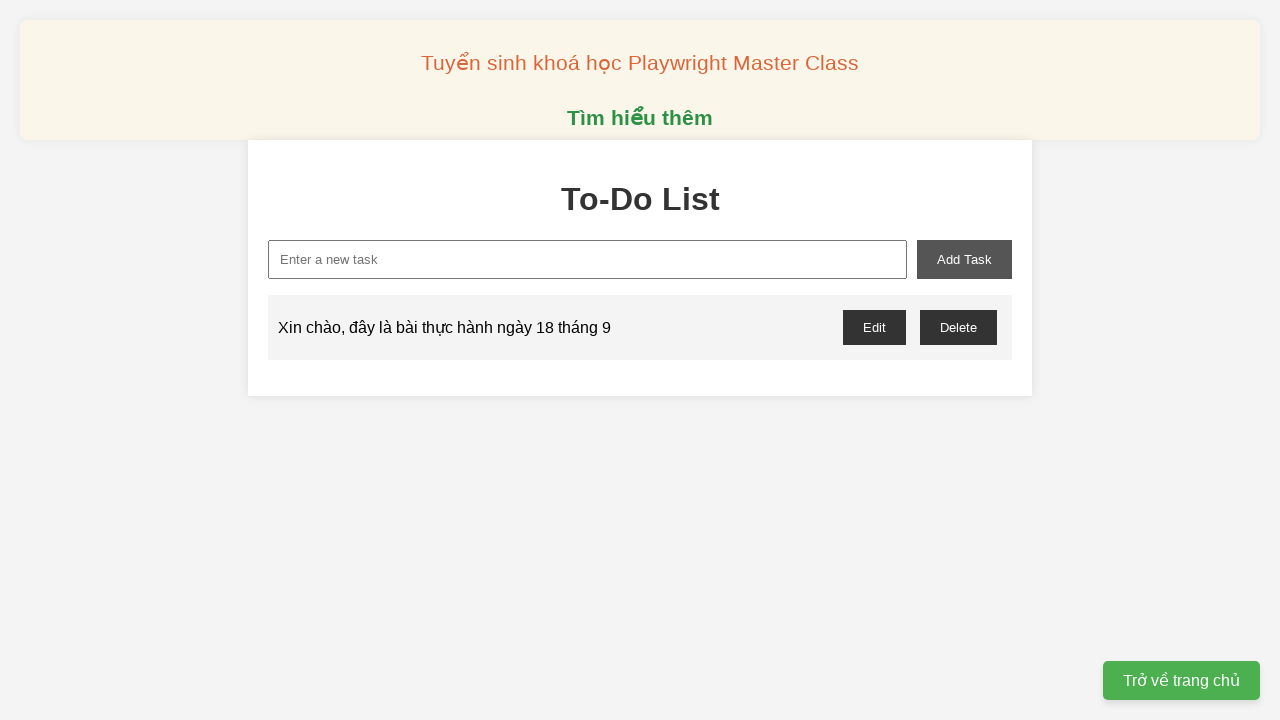

Verified that exactly one task was added to the list
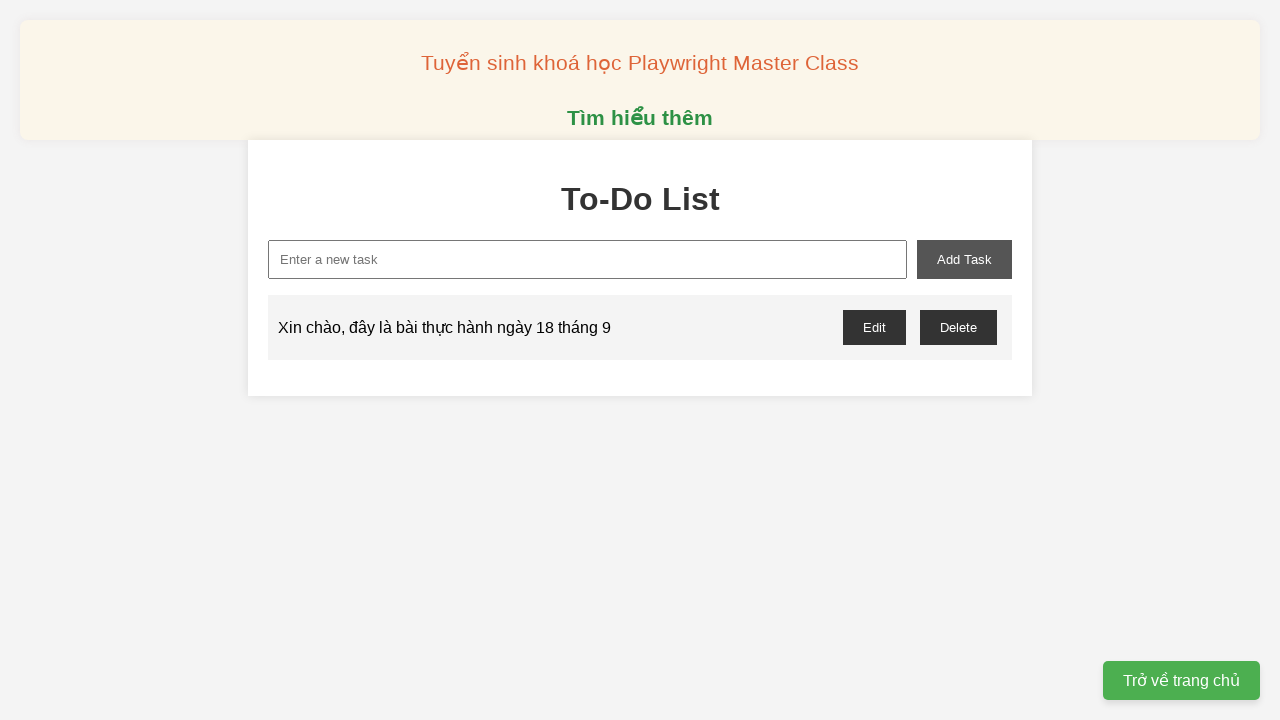

Verified task content matches the added text
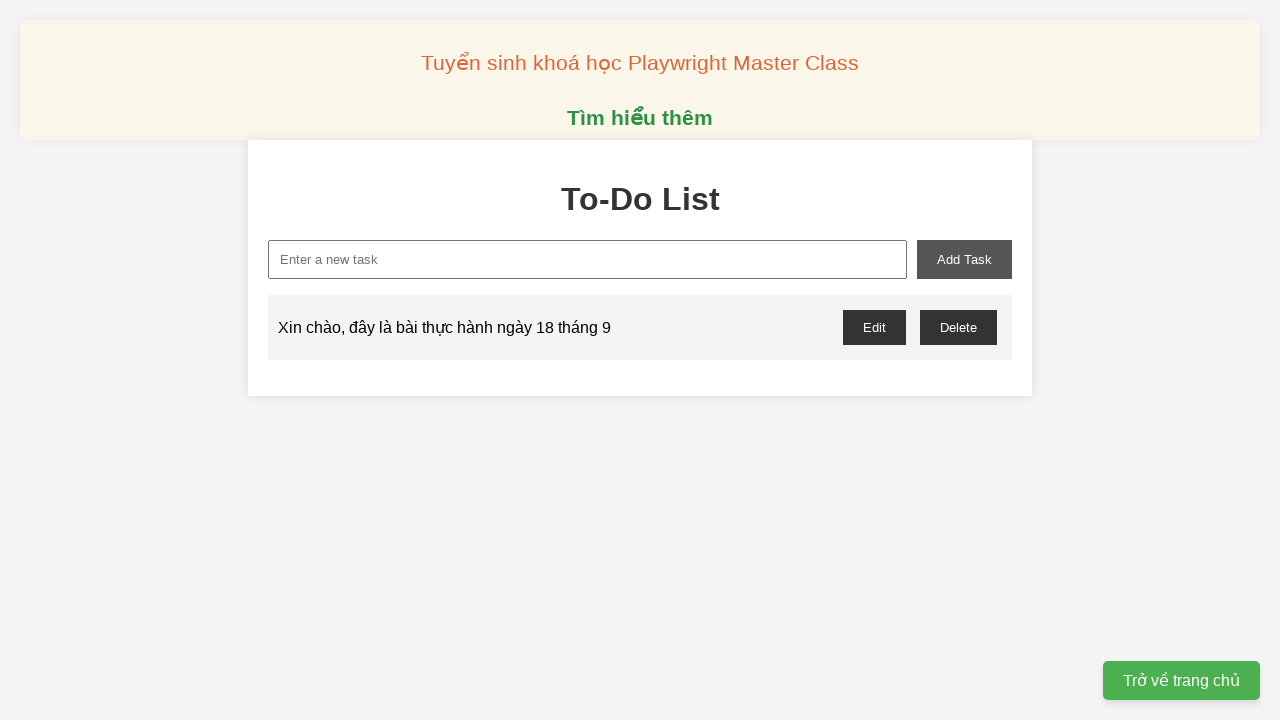

Set up dialog handler for edit prompt
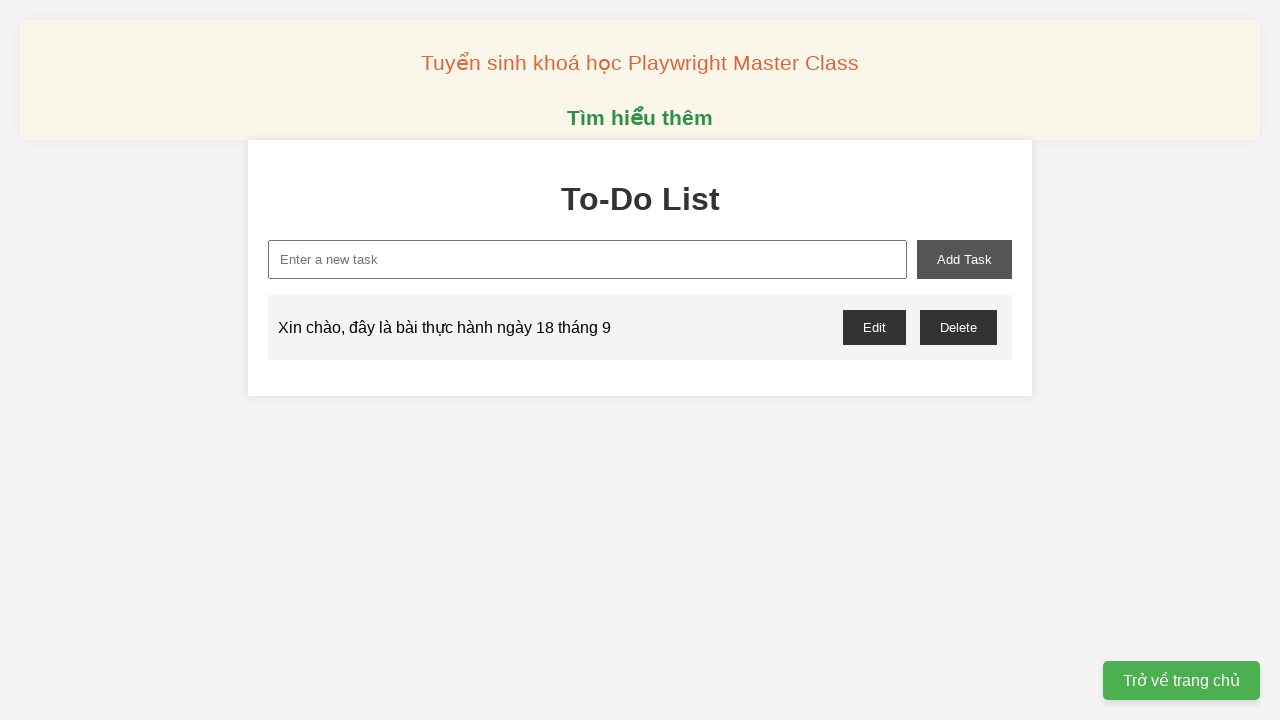

Clicked edit button to open edit dialog at (874, 327) on xpath=//ul[@id='task-list']//button[normalize-space()='Edit']
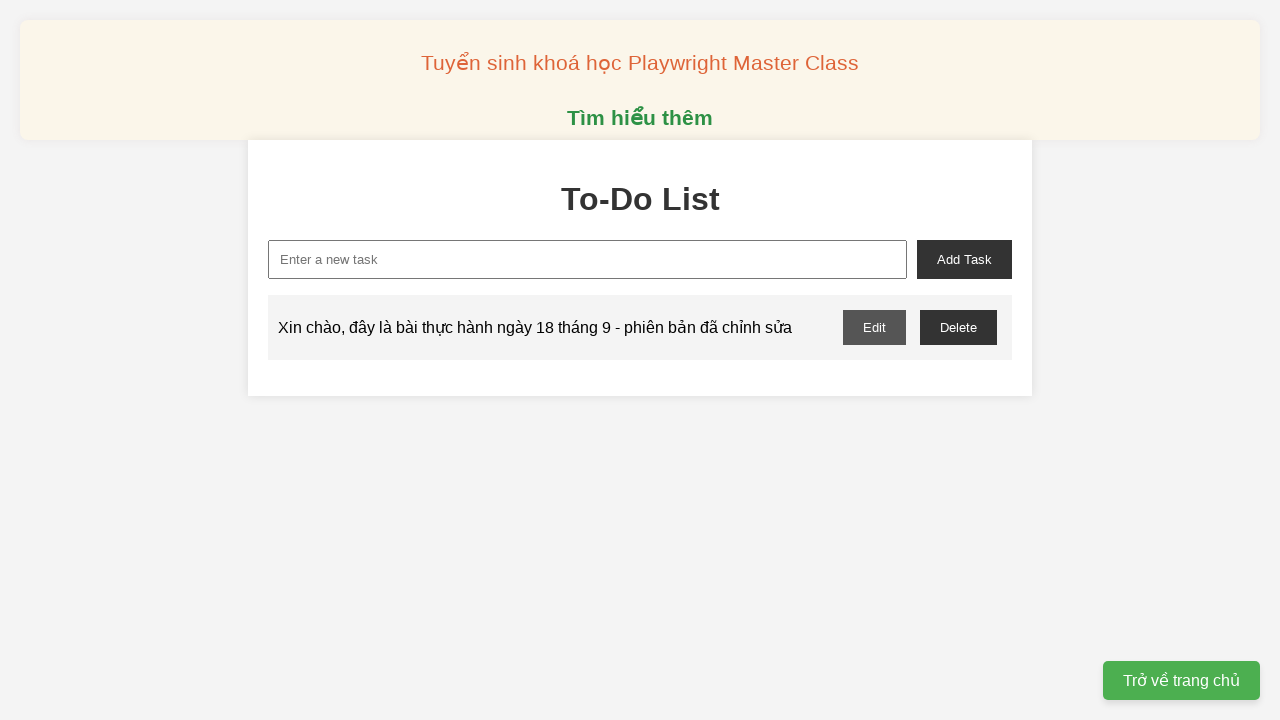

Waited for task text to update after editing
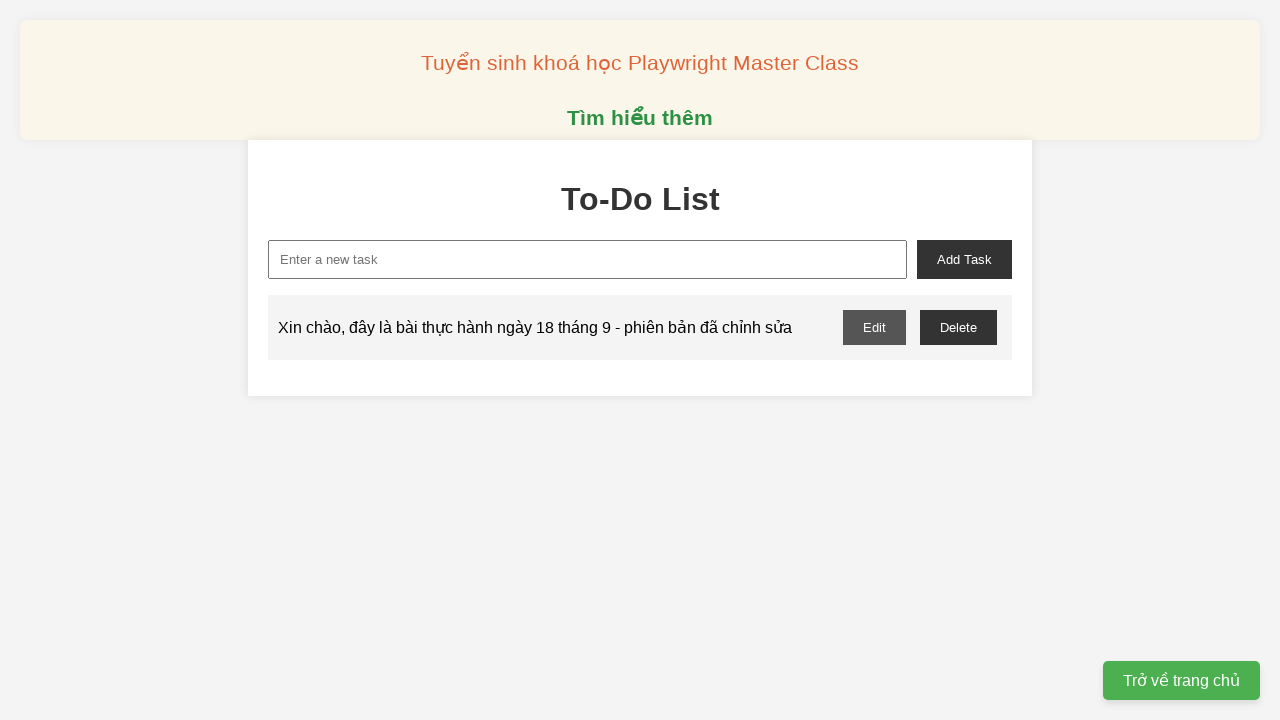

Verified task content was updated to the new text
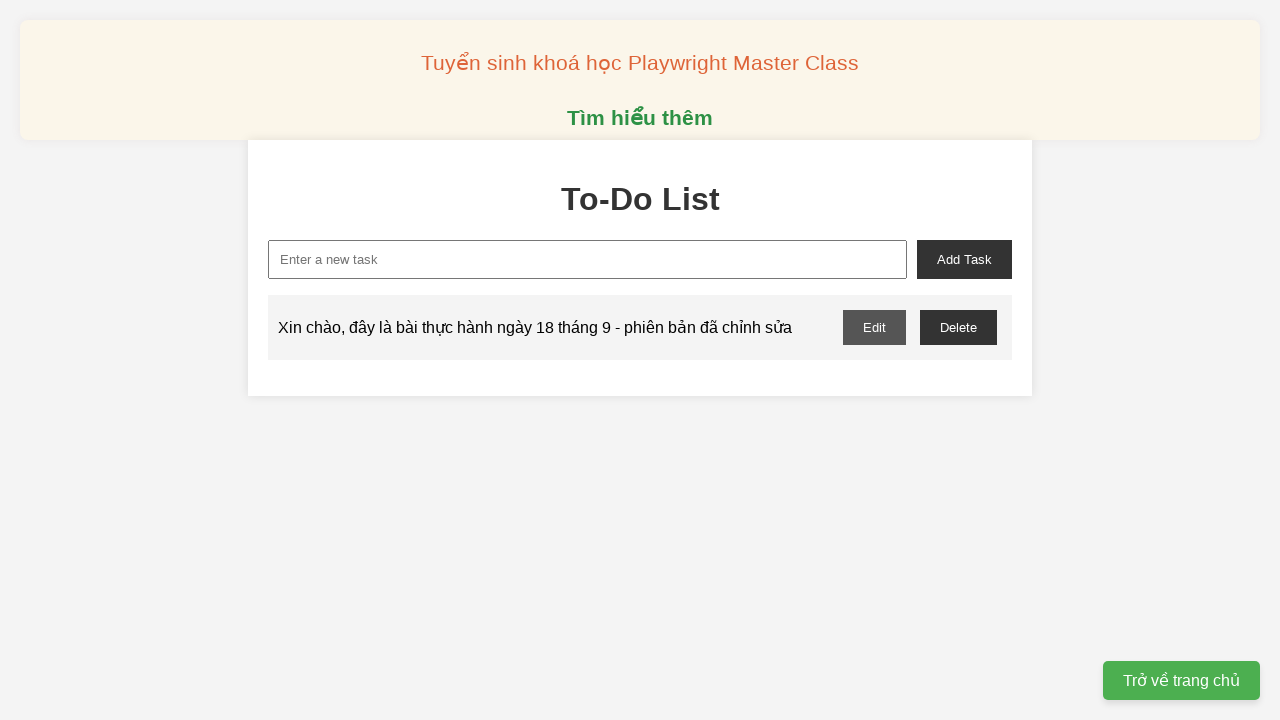

Removed edit dialog handler
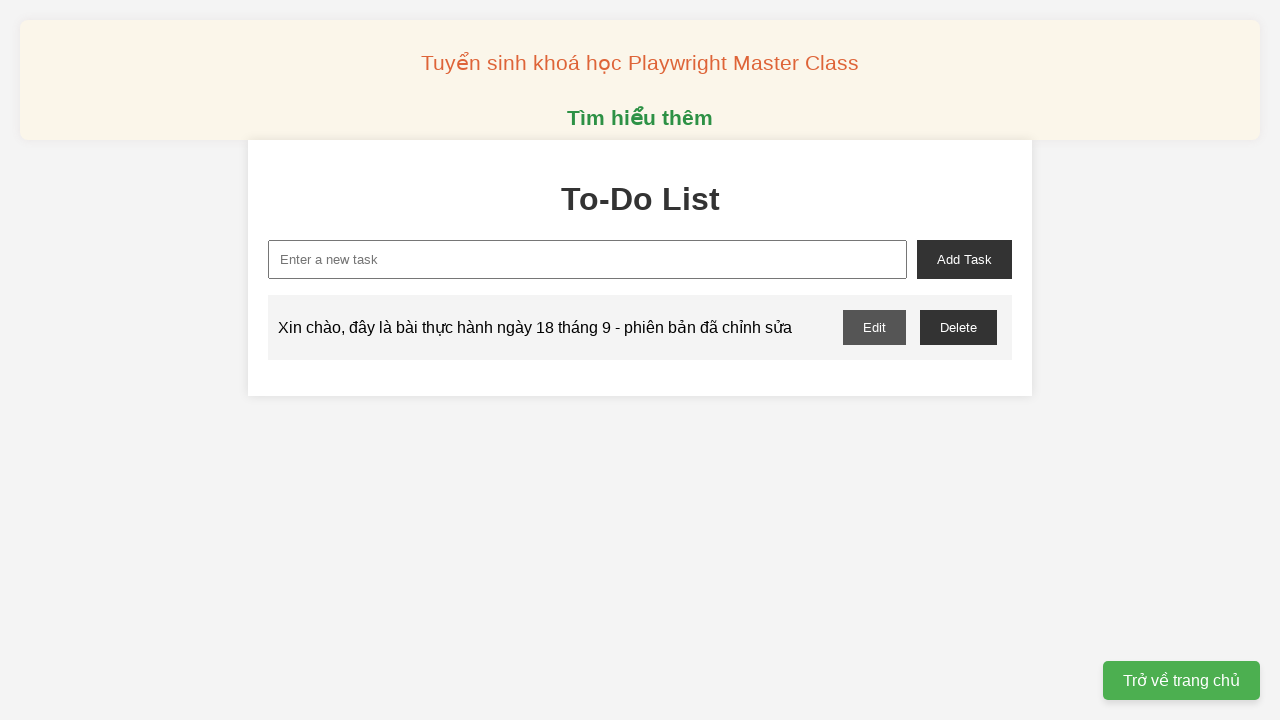

Set up dialog handler for delete confirmation
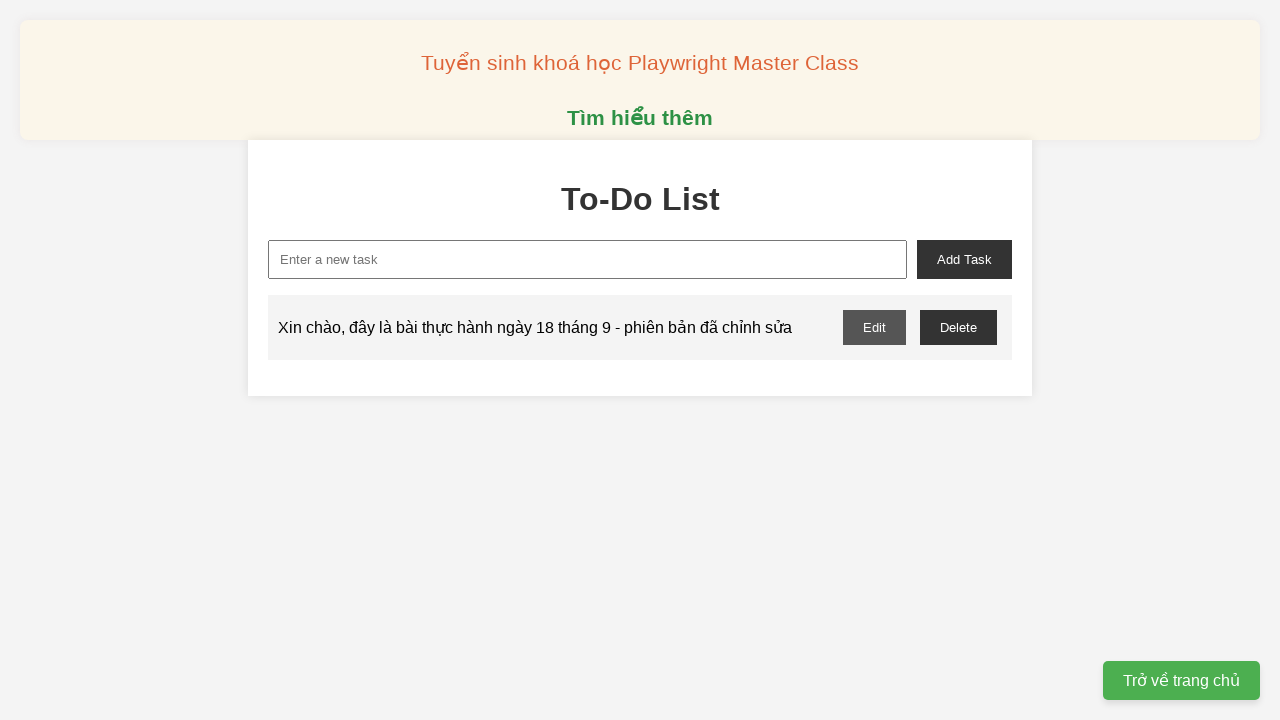

Clicked delete button to remove task at (958, 327) on xpath=//button[contains(@id,'-delete')]
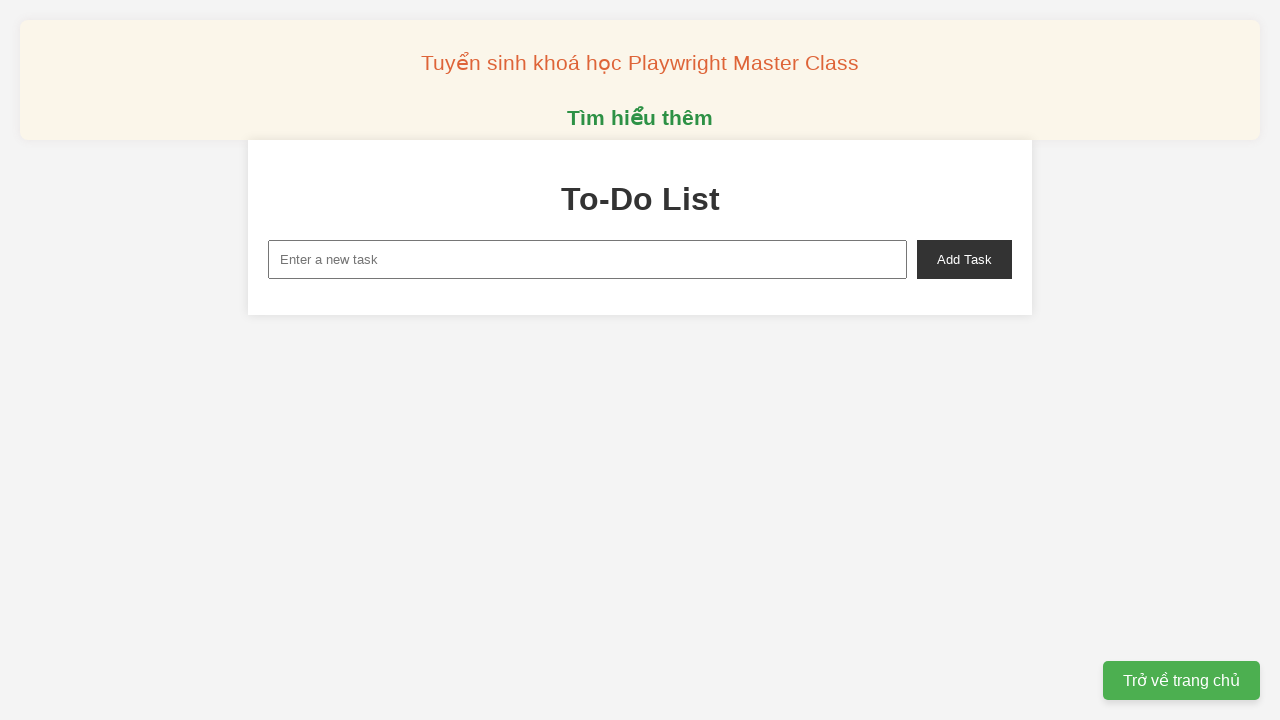

Waited for task to be deleted from the list
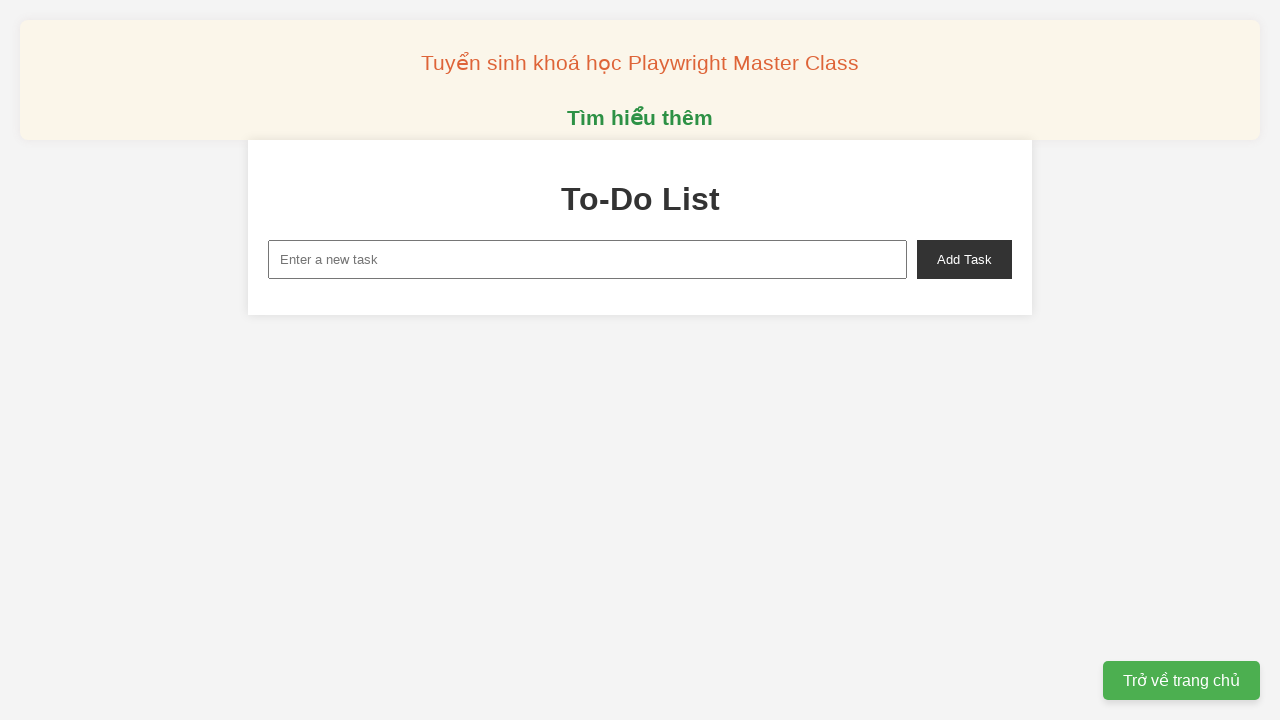

Verified that the task list is now empty
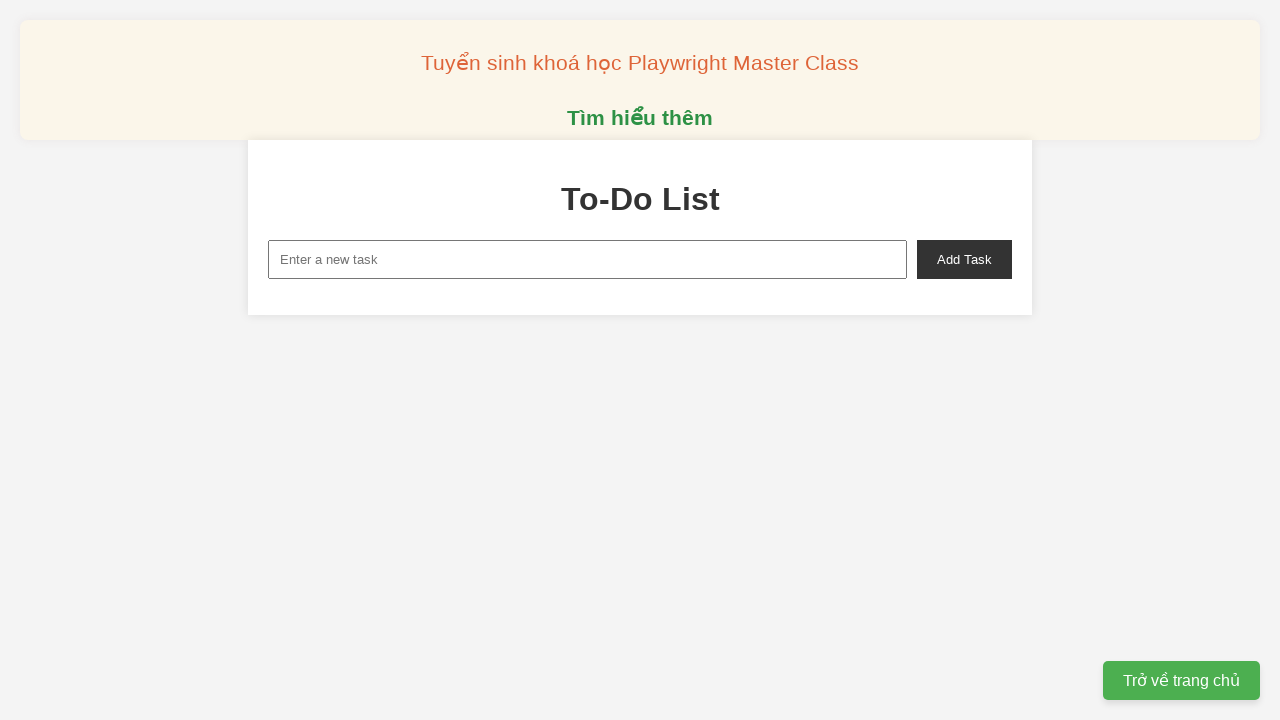

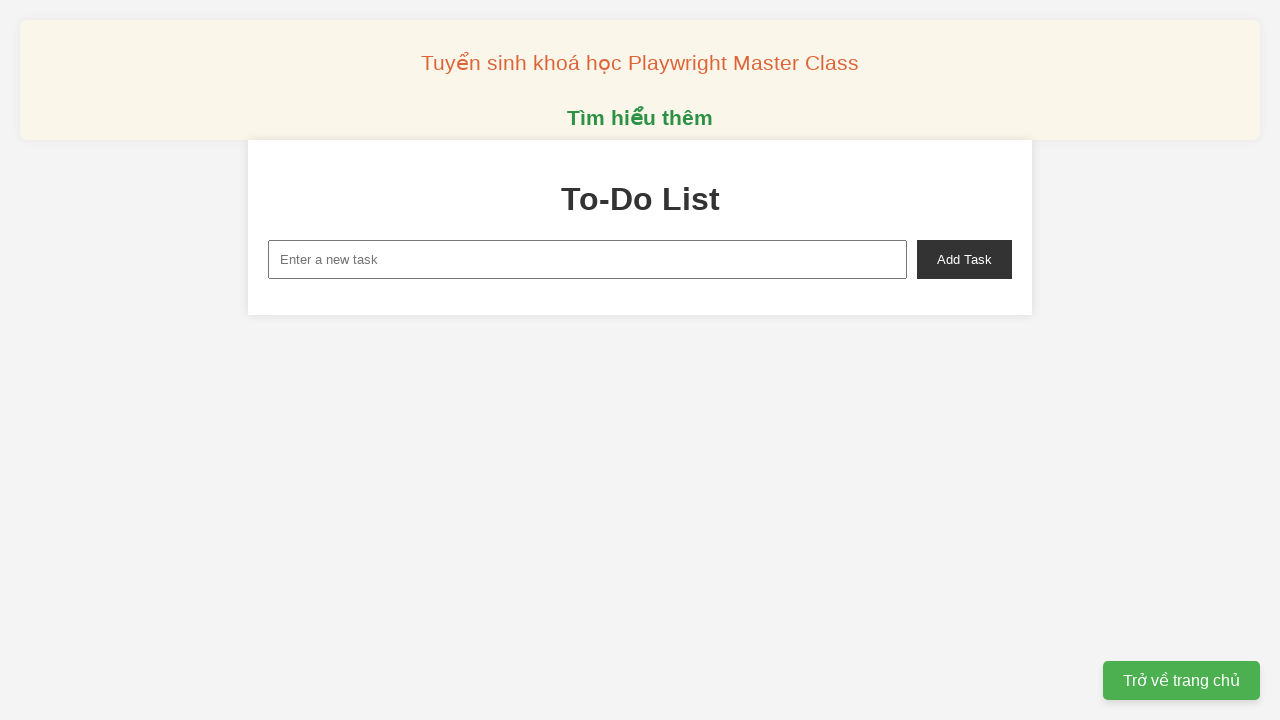